Tests JavaScript alert handling functionality by clicking buttons that trigger different types of alerts (alert, confirm, prompt) and interacting with them by accepting/dismissing

Starting URL: https://testpages.herokuapp.com/styled/alerts/alert-test.html

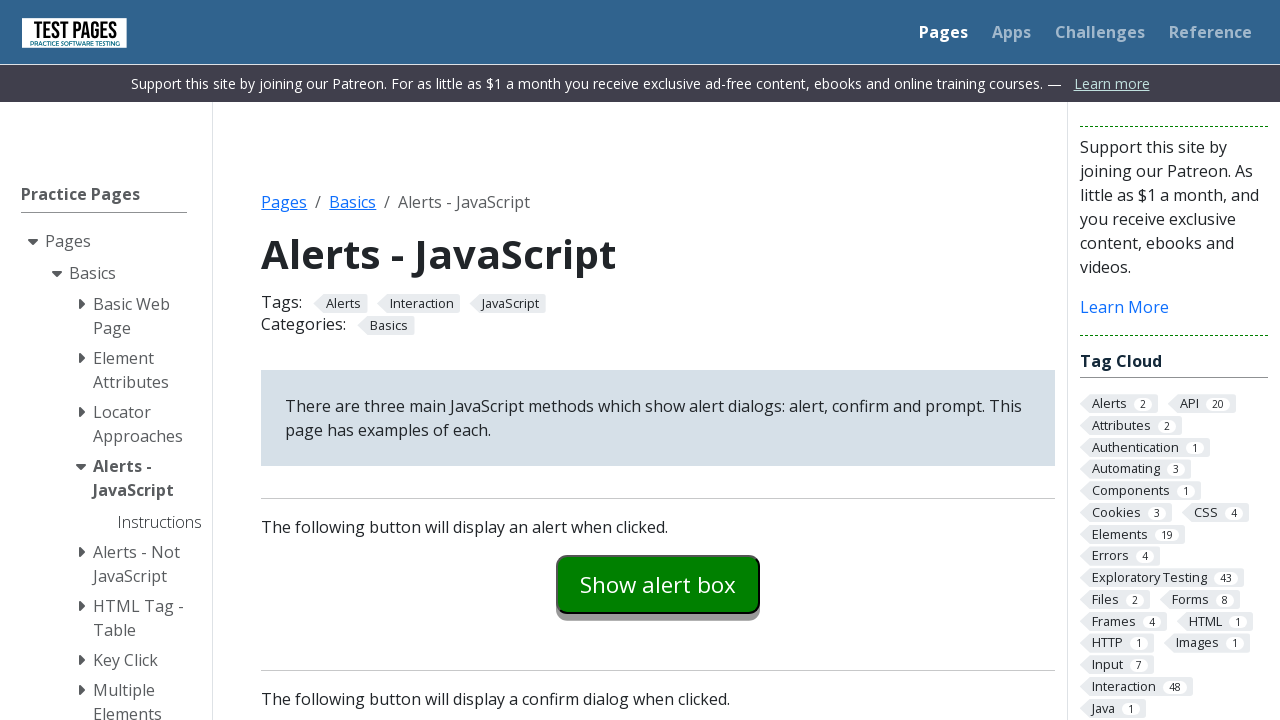

Clicked the alert example button at (658, 584) on #alertexamples
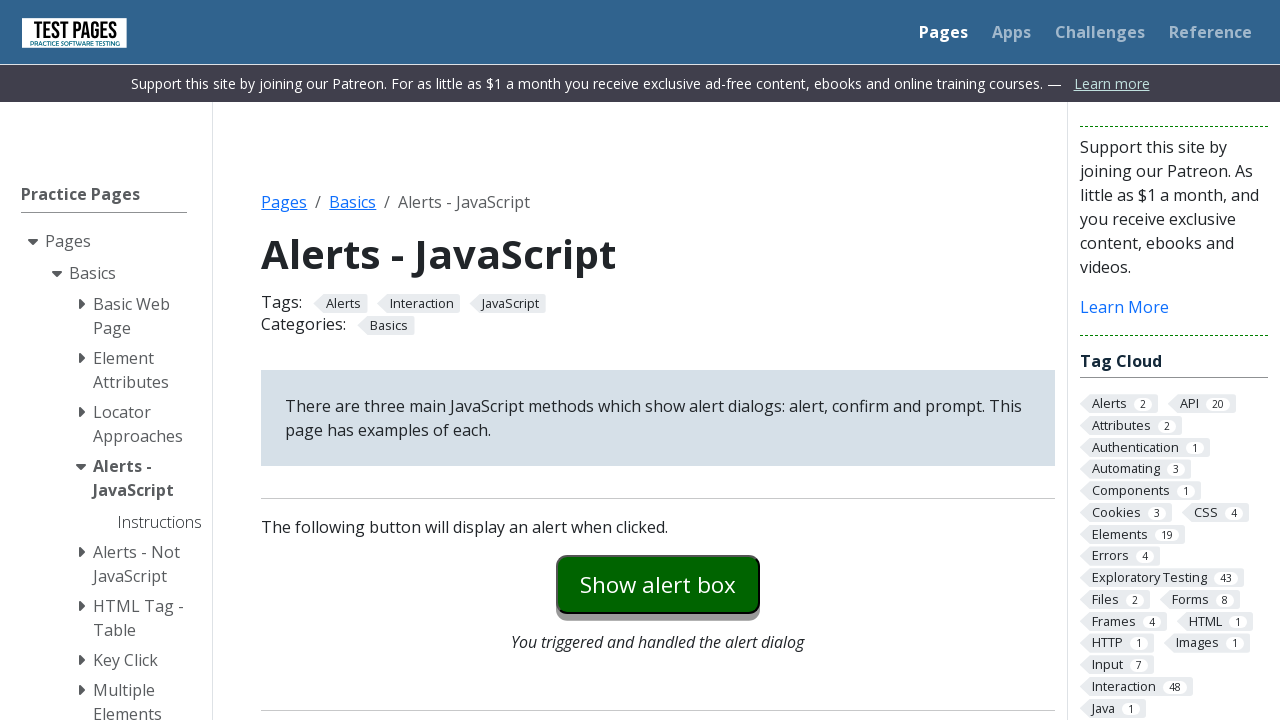

Set up dialog handler to accept alerts
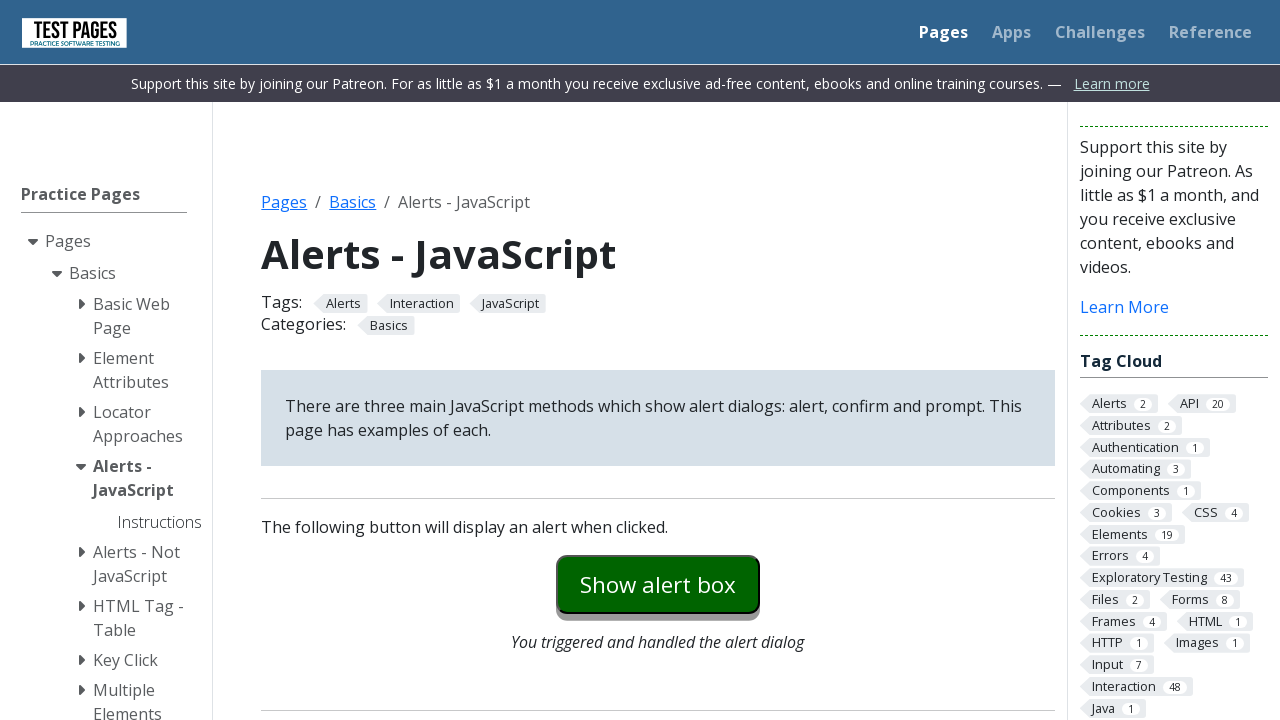

Waited 500ms for alert processing
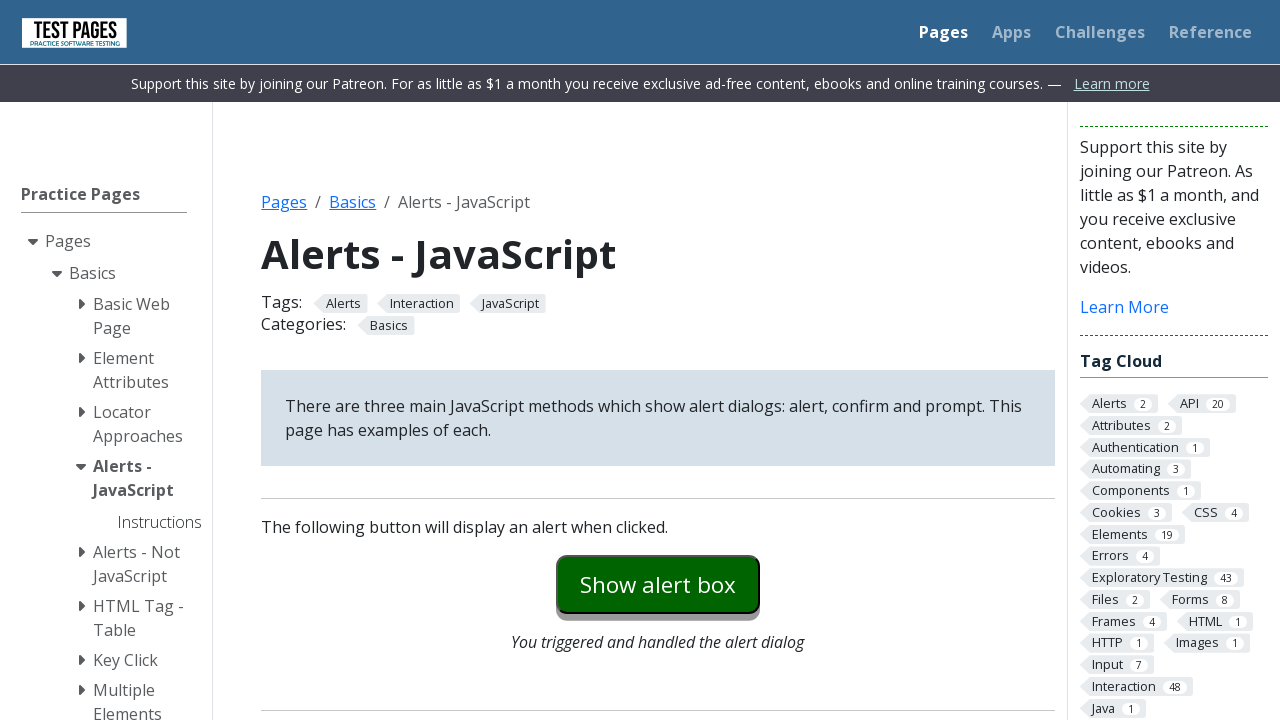

Clicked the confirm example button at (658, 360) on #confirmexample
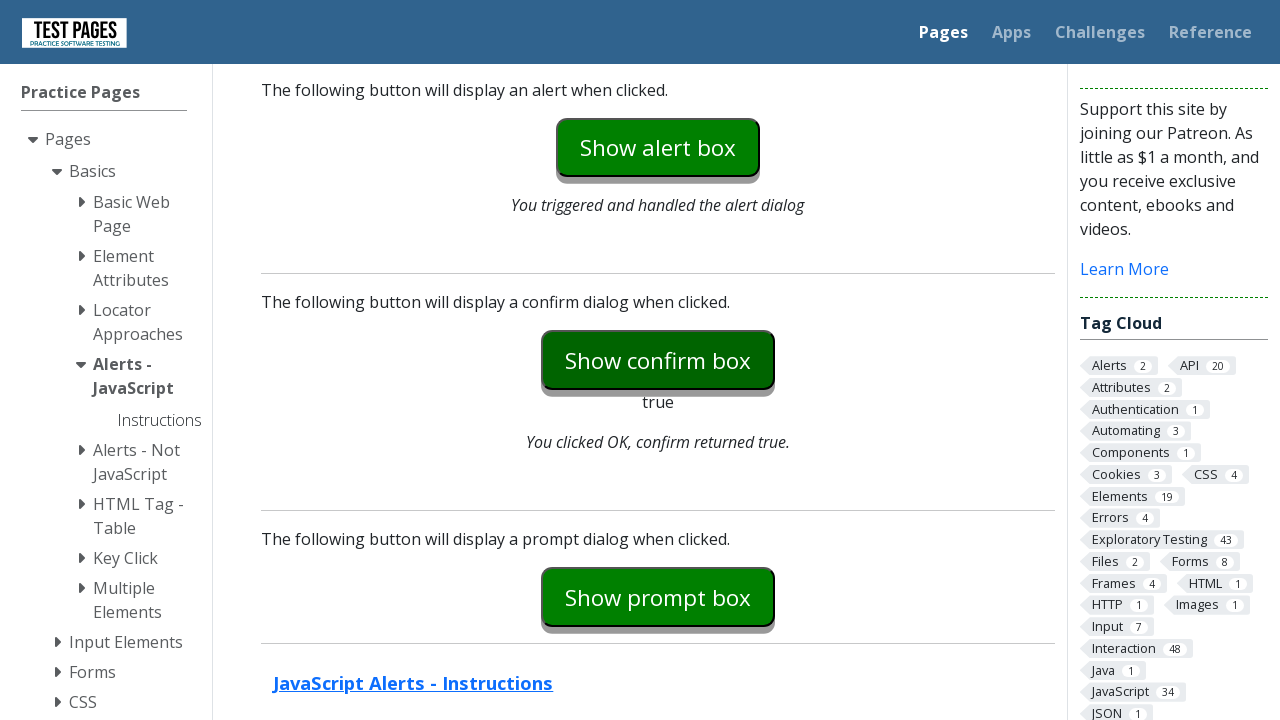

Waited 500ms for confirm dialog processing
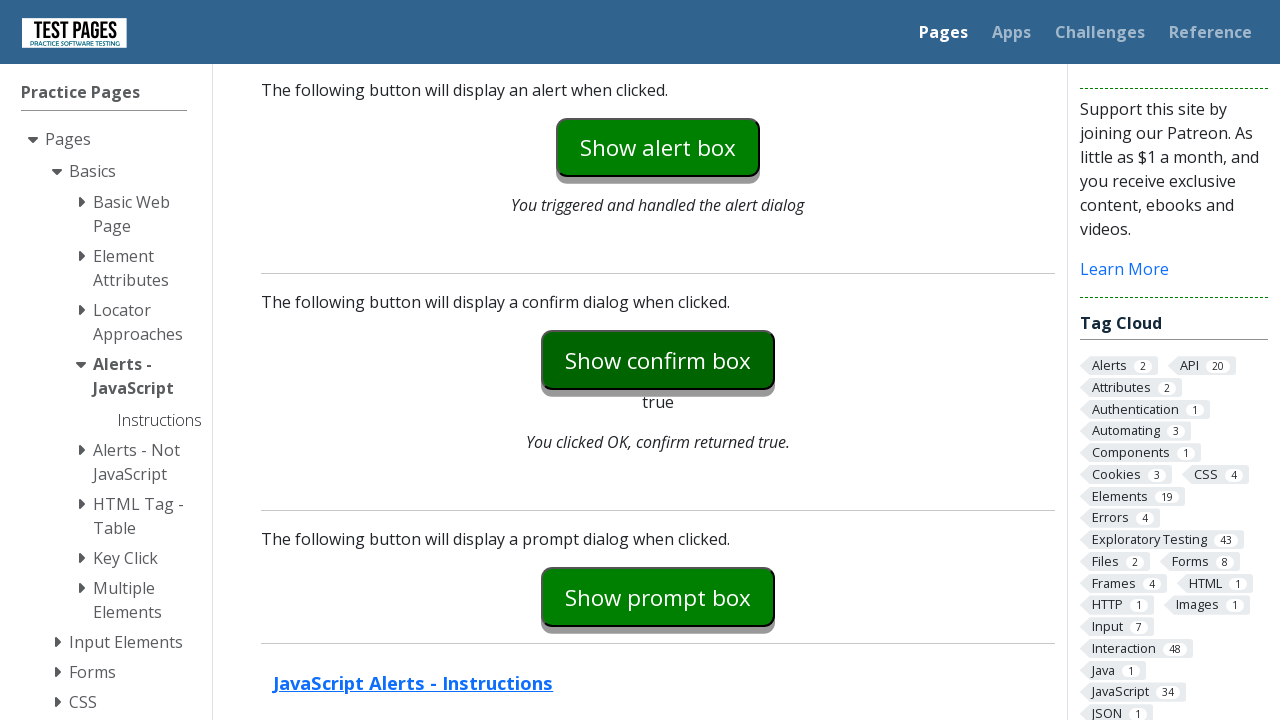

Clicked the prompt example button at (658, 597) on #promptexample
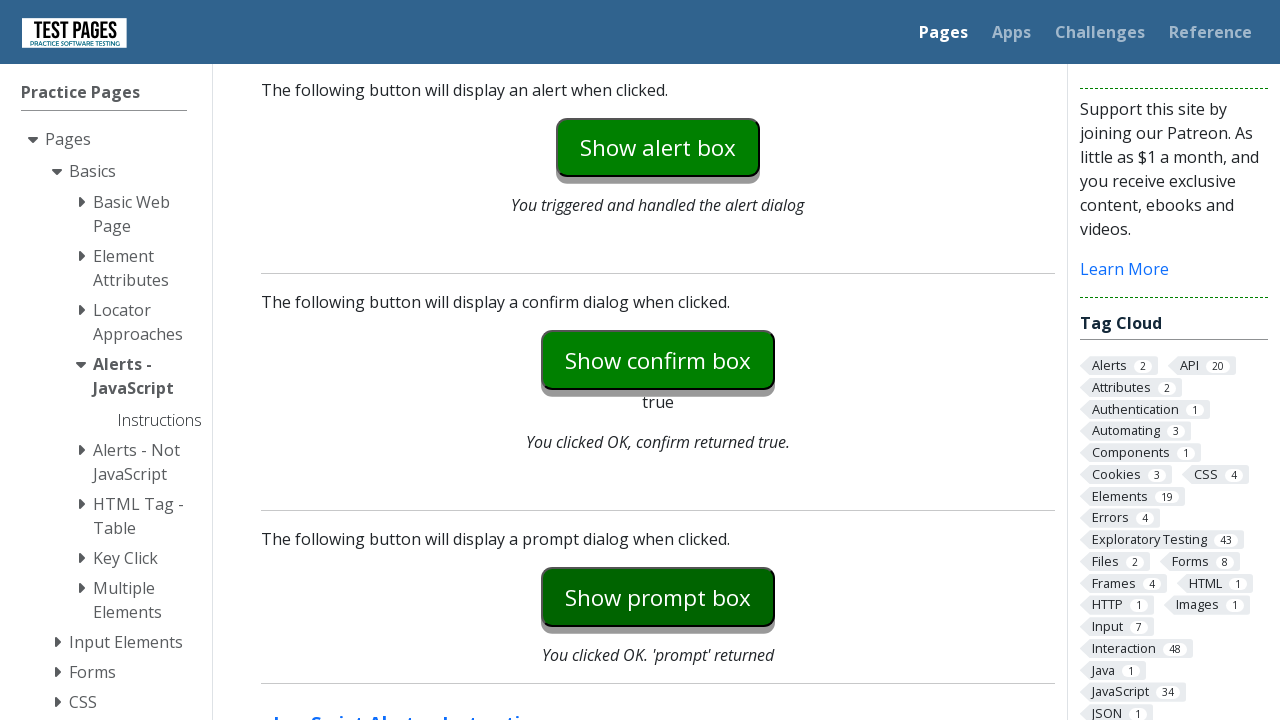

Waited 500ms for prompt dialog processing
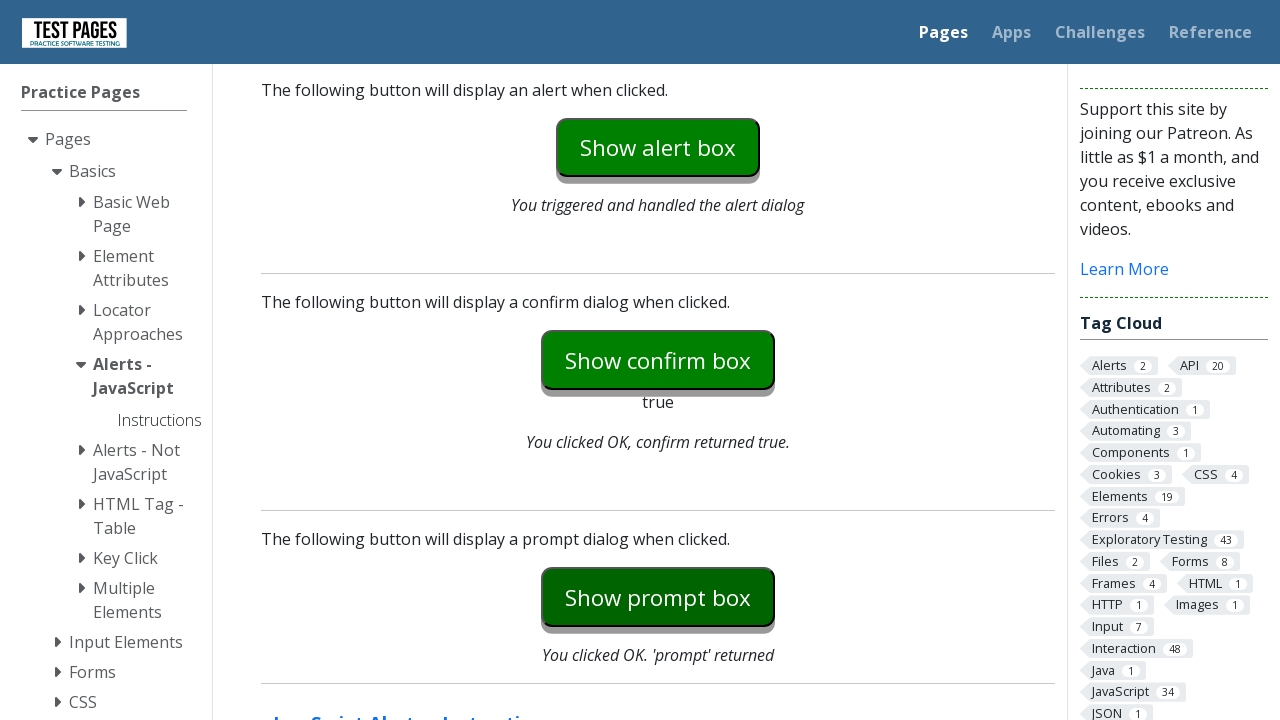

Navigated to index page
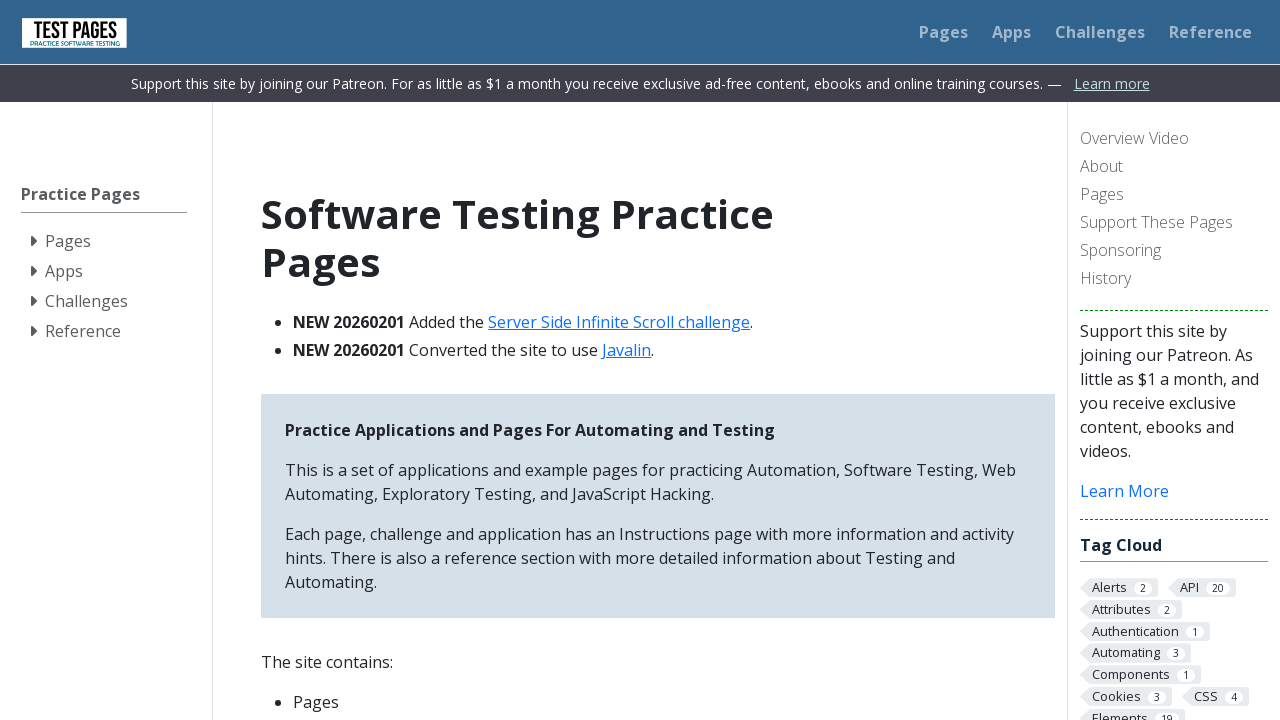

Waited for page to load (domcontentloaded state)
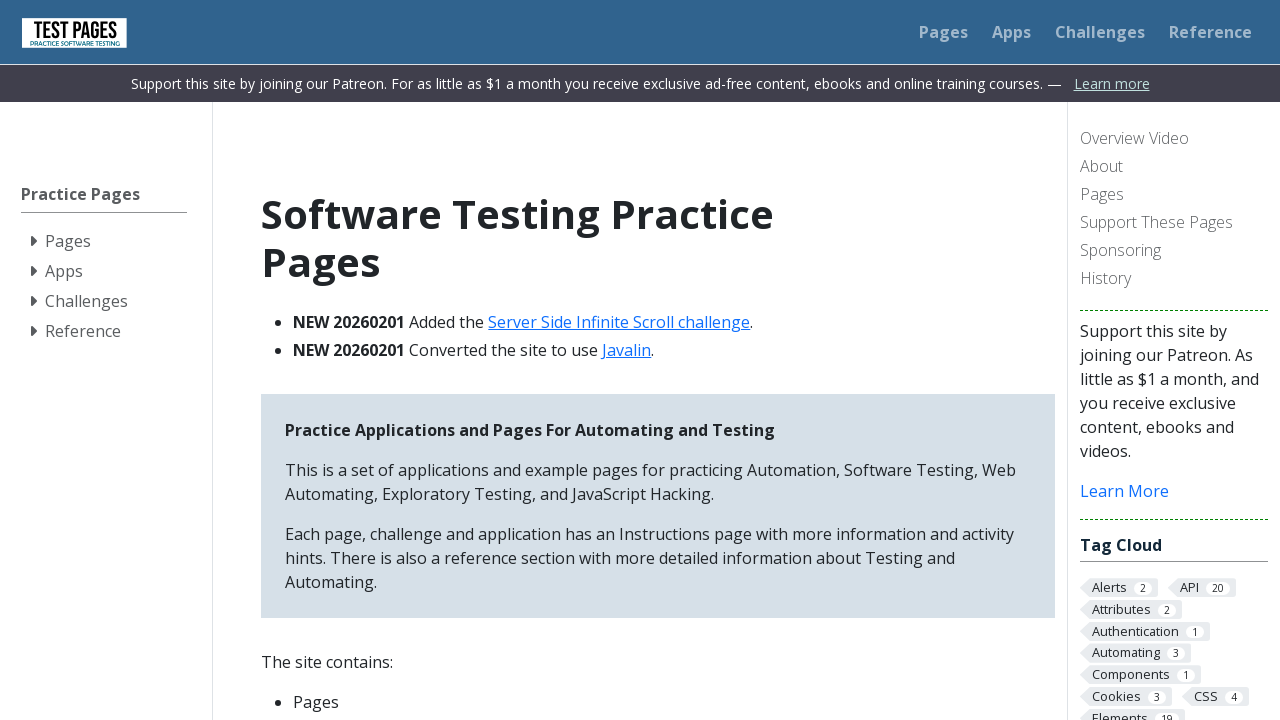

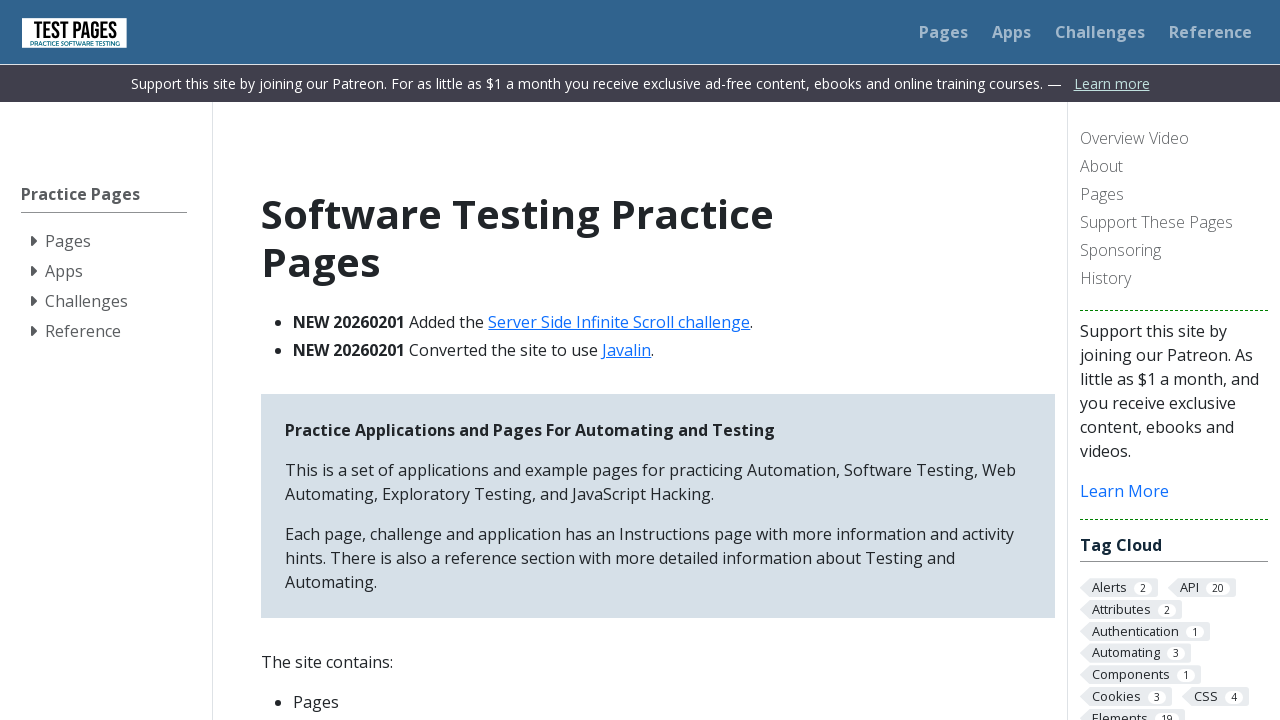